Tests multiple window handling by opening a new window, switching between windows, filling form fields in the child window

Starting URL: https://www.leafground.com/window.xhtml

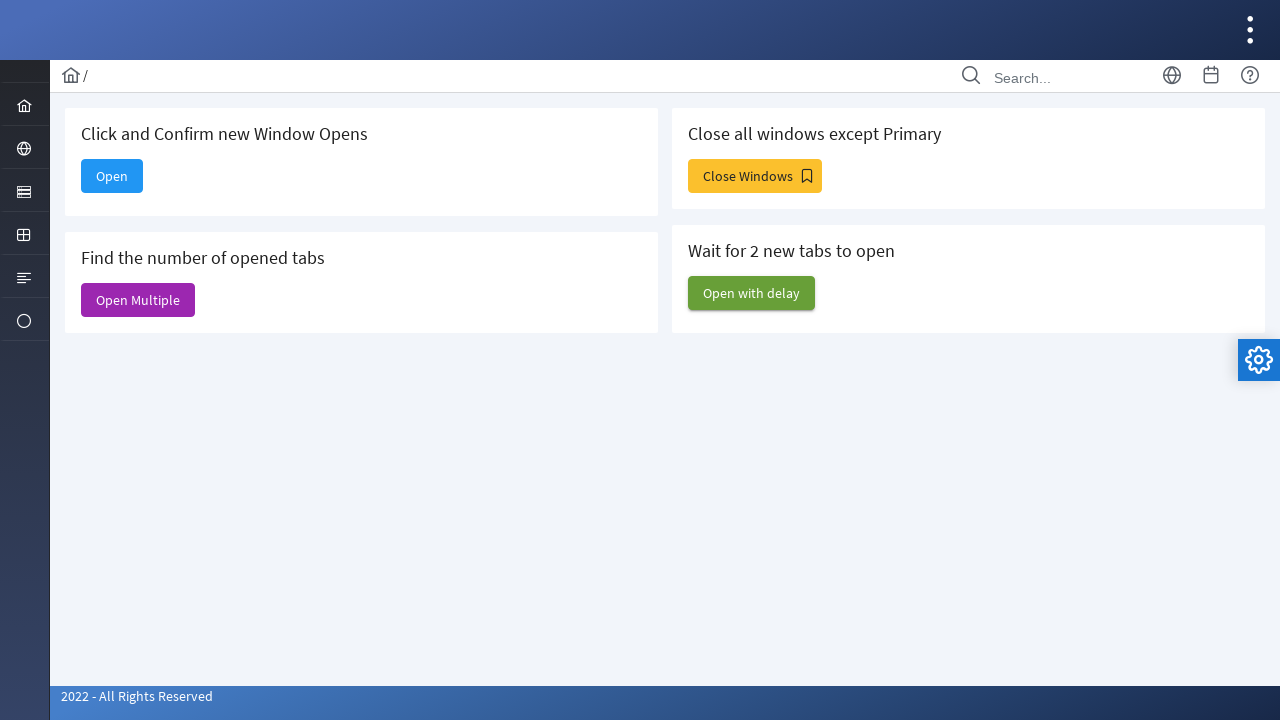

Clicked Open button to open new window at (112, 176) on xpath=//span[text()='Open']
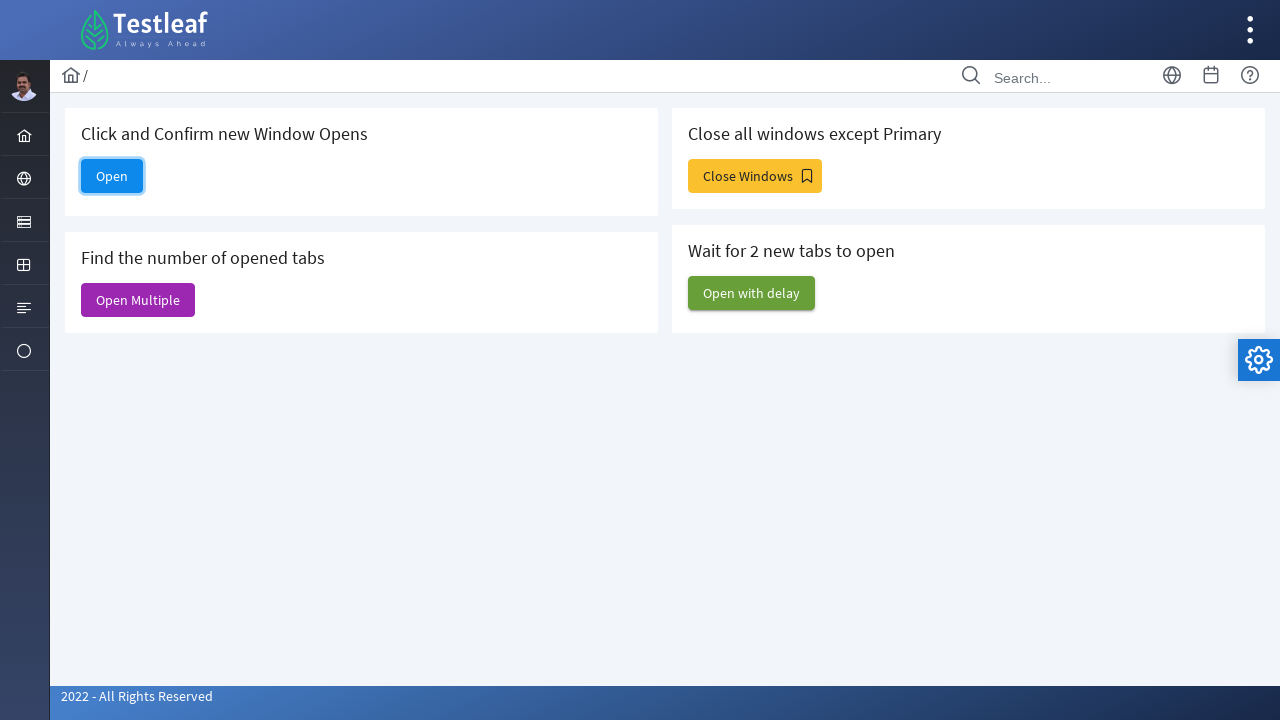

New window loaded successfully
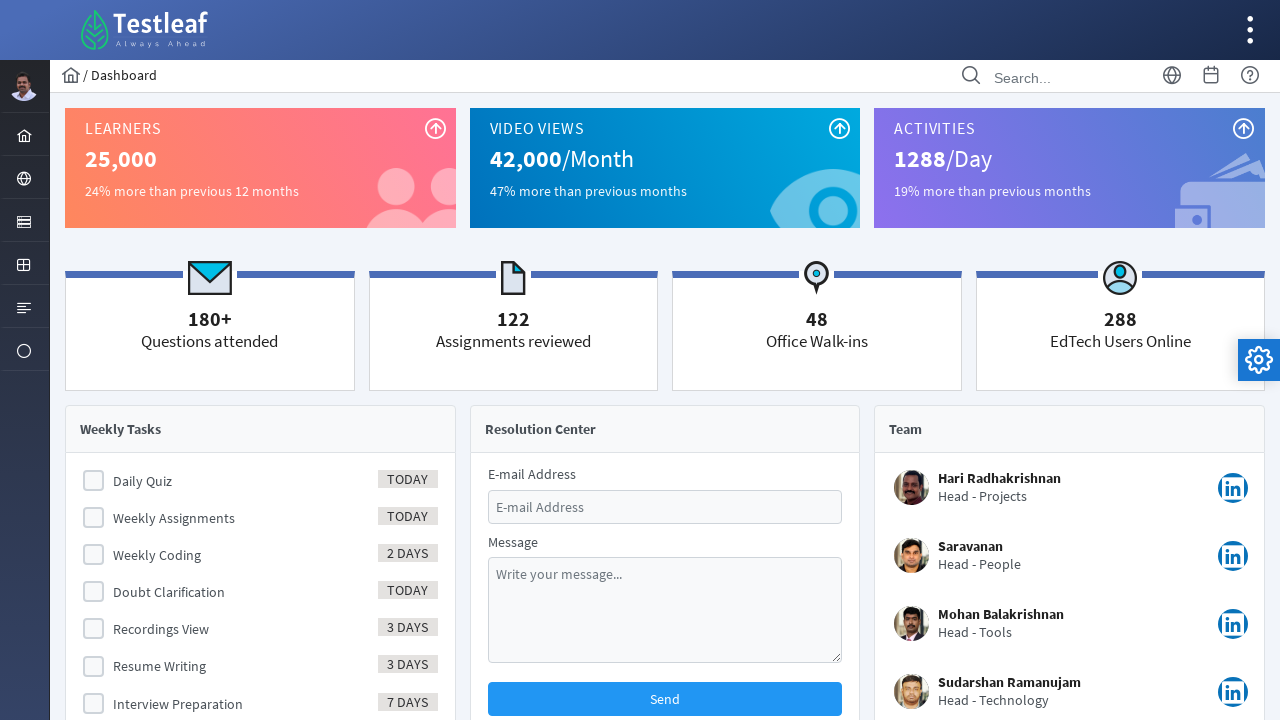

Filled message field with 'Sample progress message' on //*[@id='message']
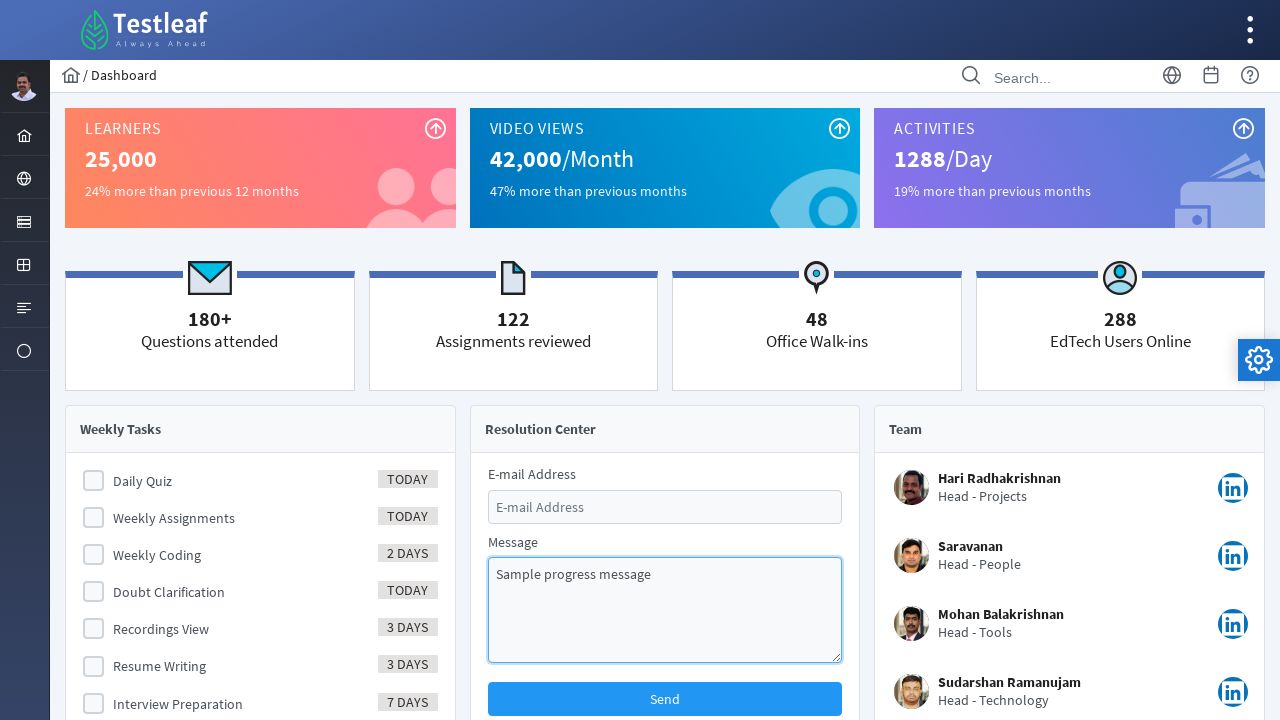

Pressed Enter in message field on //*[@id='message']
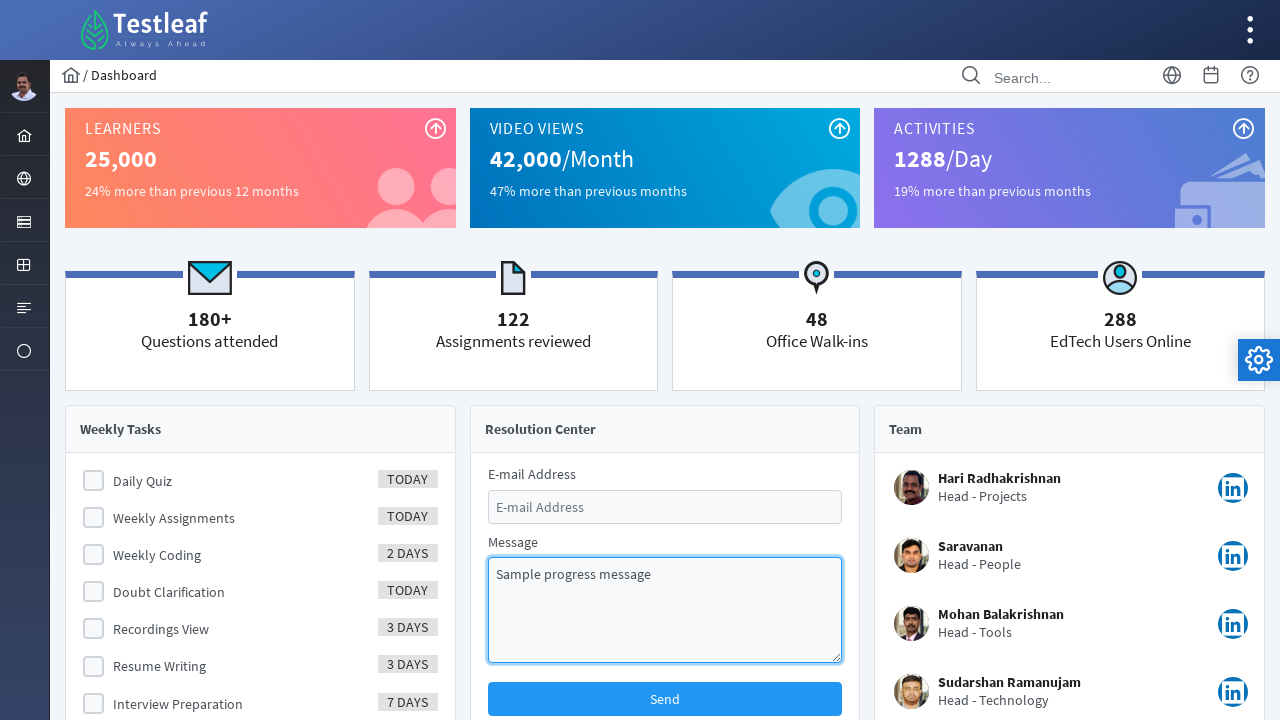

Filled email field with 'user123@example.com' on //*[@placeholder='E-mail Address']
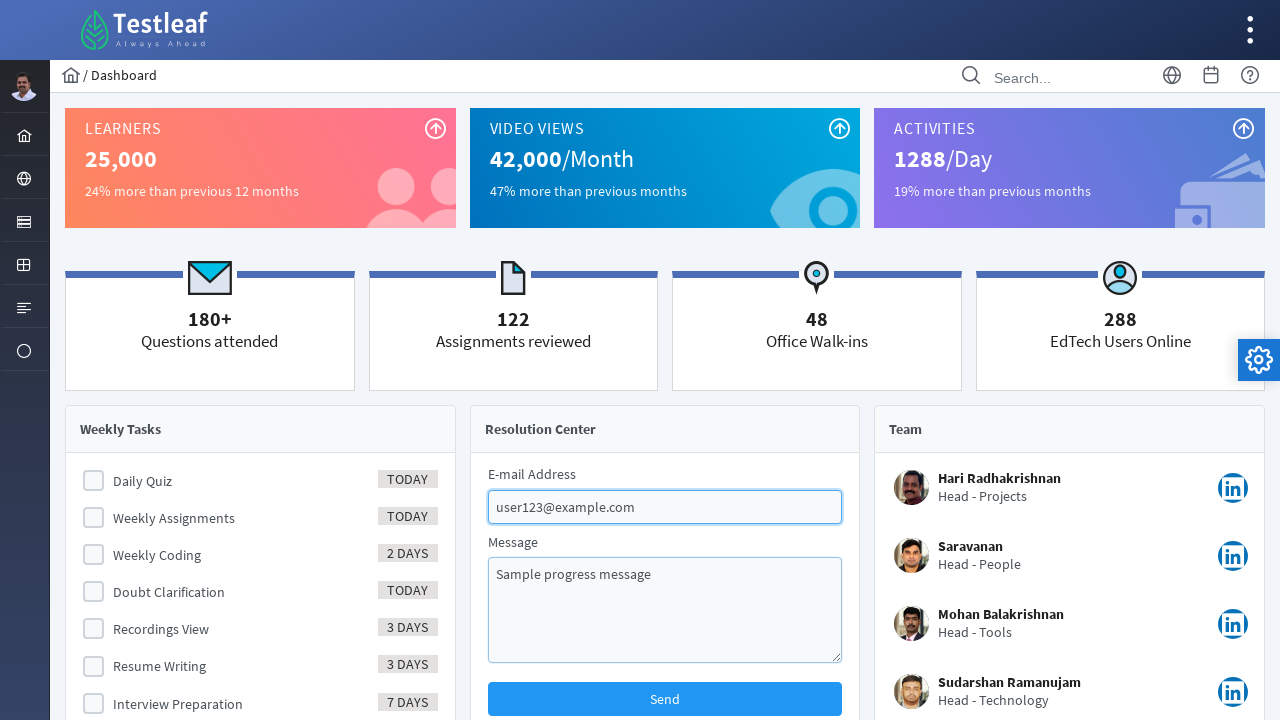

Pressed Enter in email field on //*[@placeholder='E-mail Address']
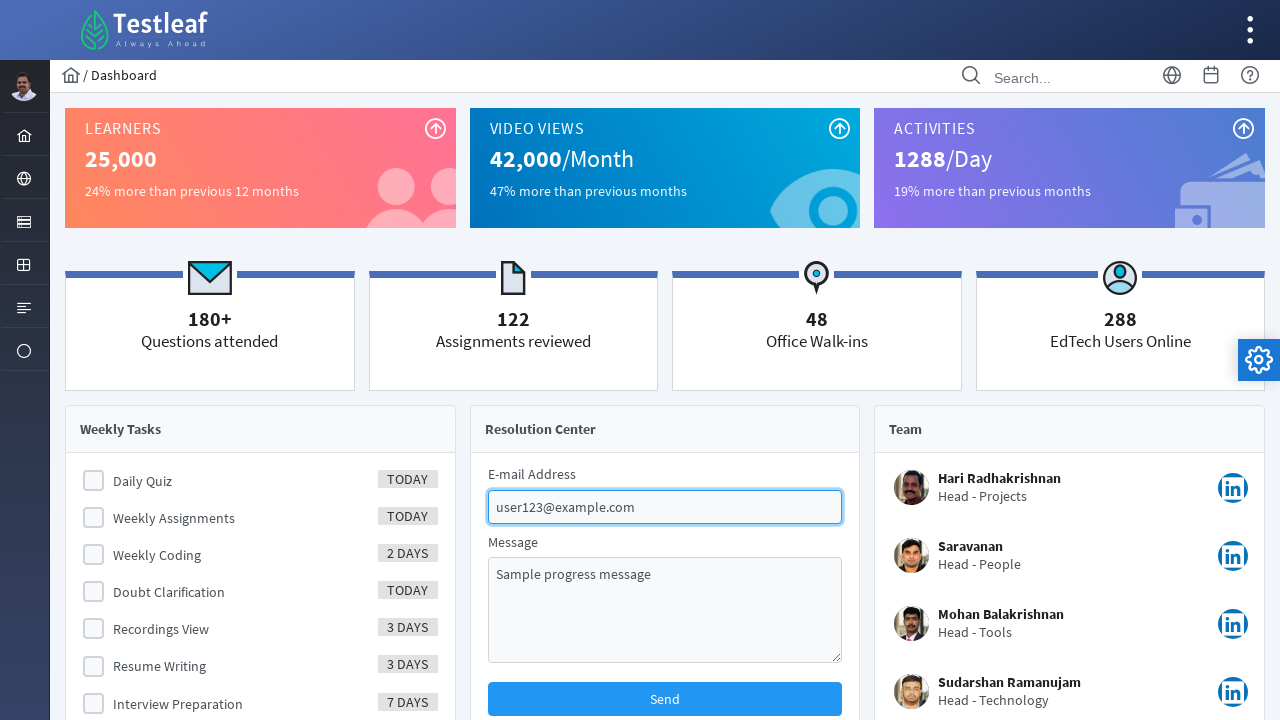

Closed the new window
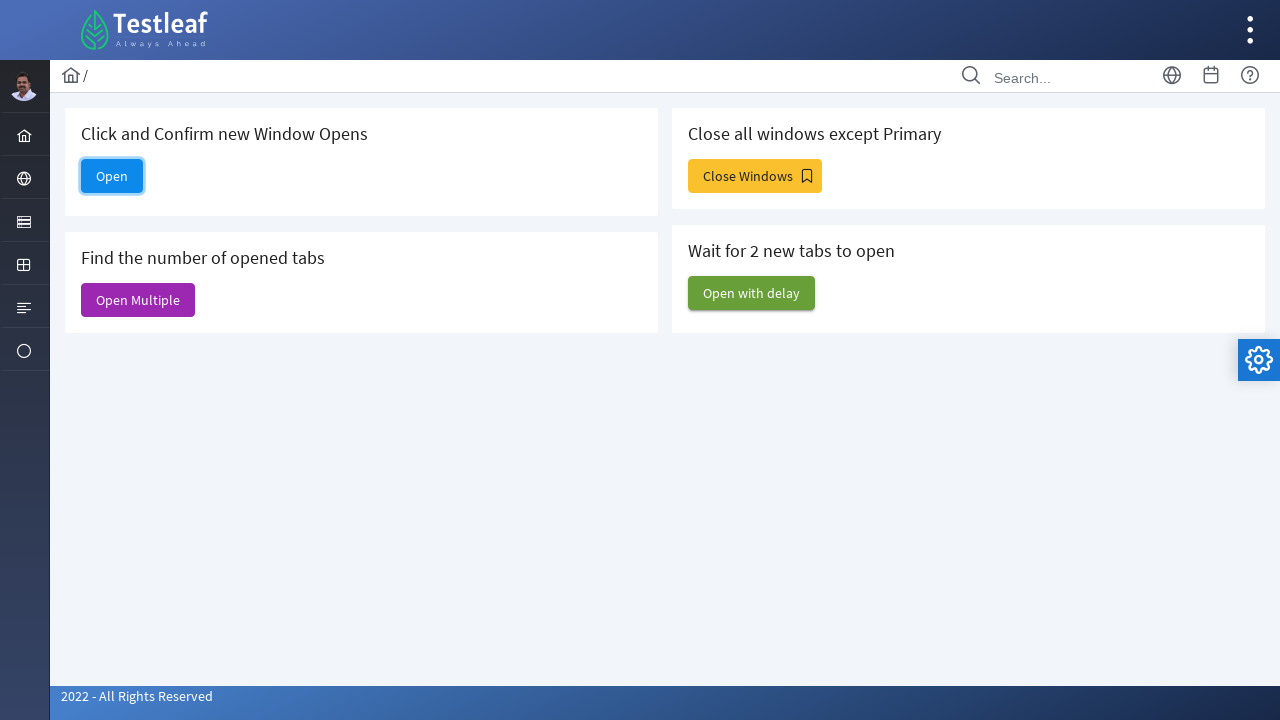

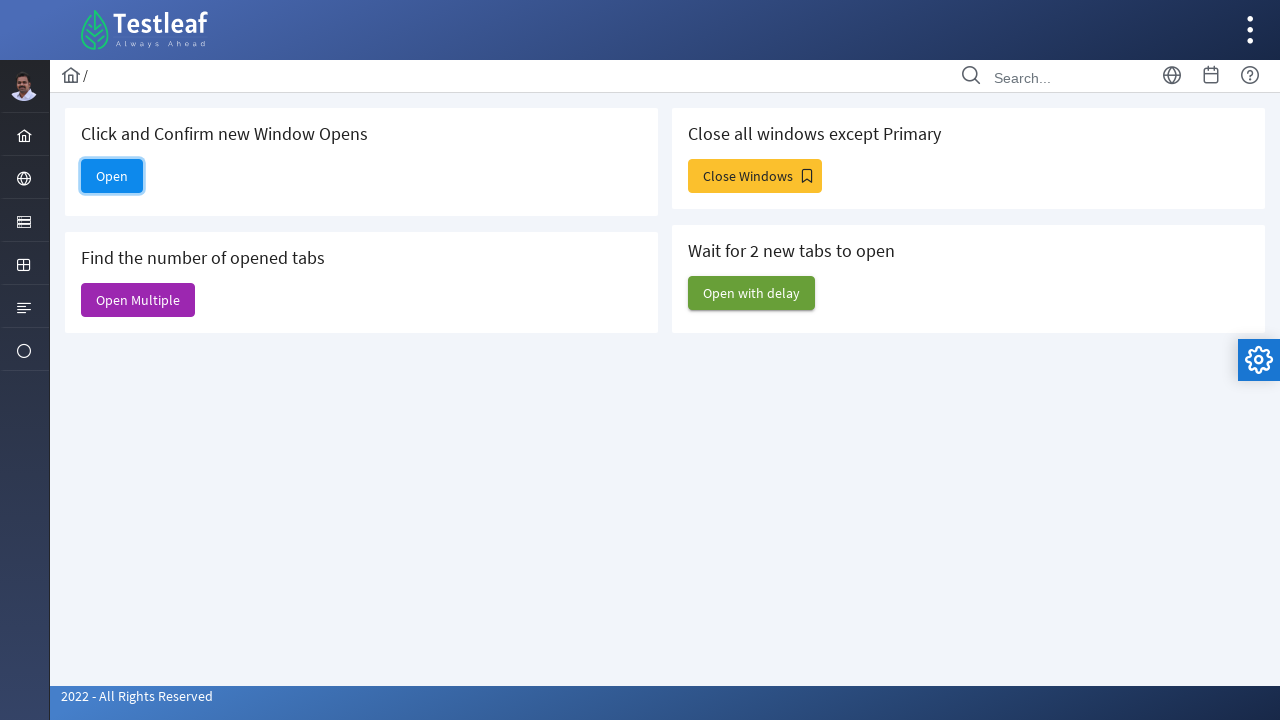